Tests the text input functionality on UI Testing Playground by entering text into an input field, clicking a button, and verifying the button text updates to match the input.

Starting URL: http://uitestingplayground.com/textinput

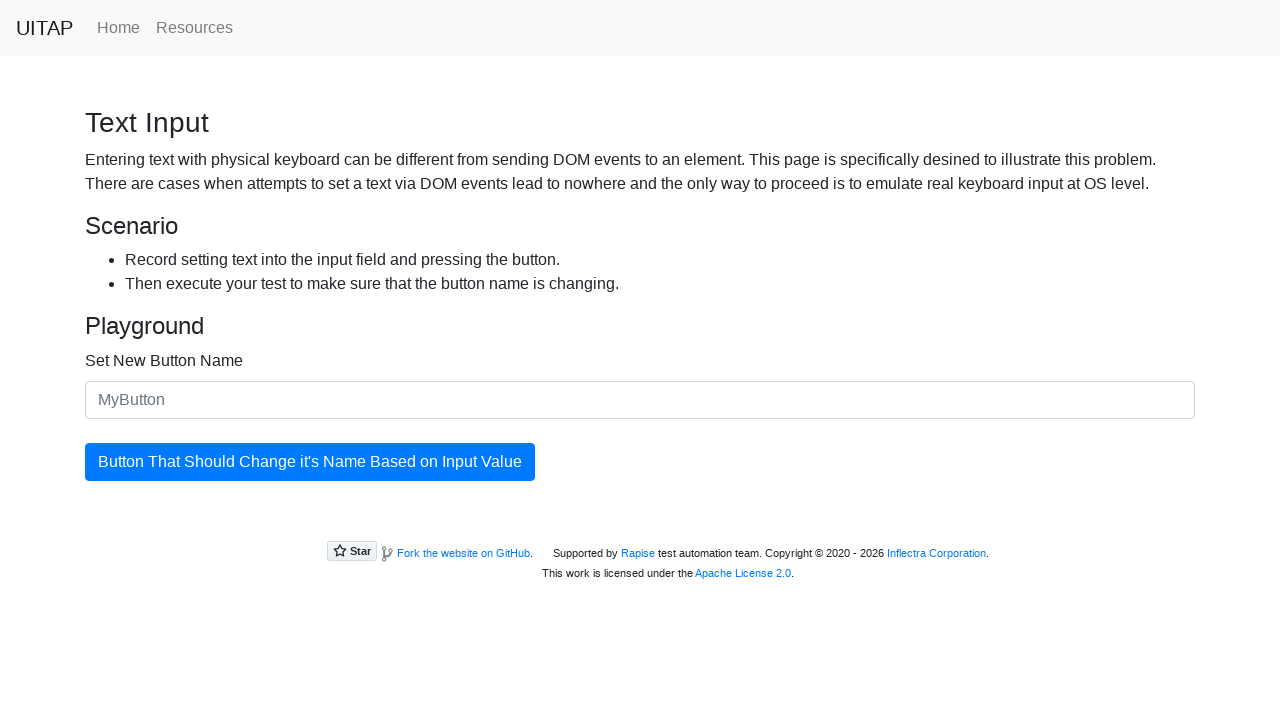

Filled text input field with 'SkyPro' on #newButtonName
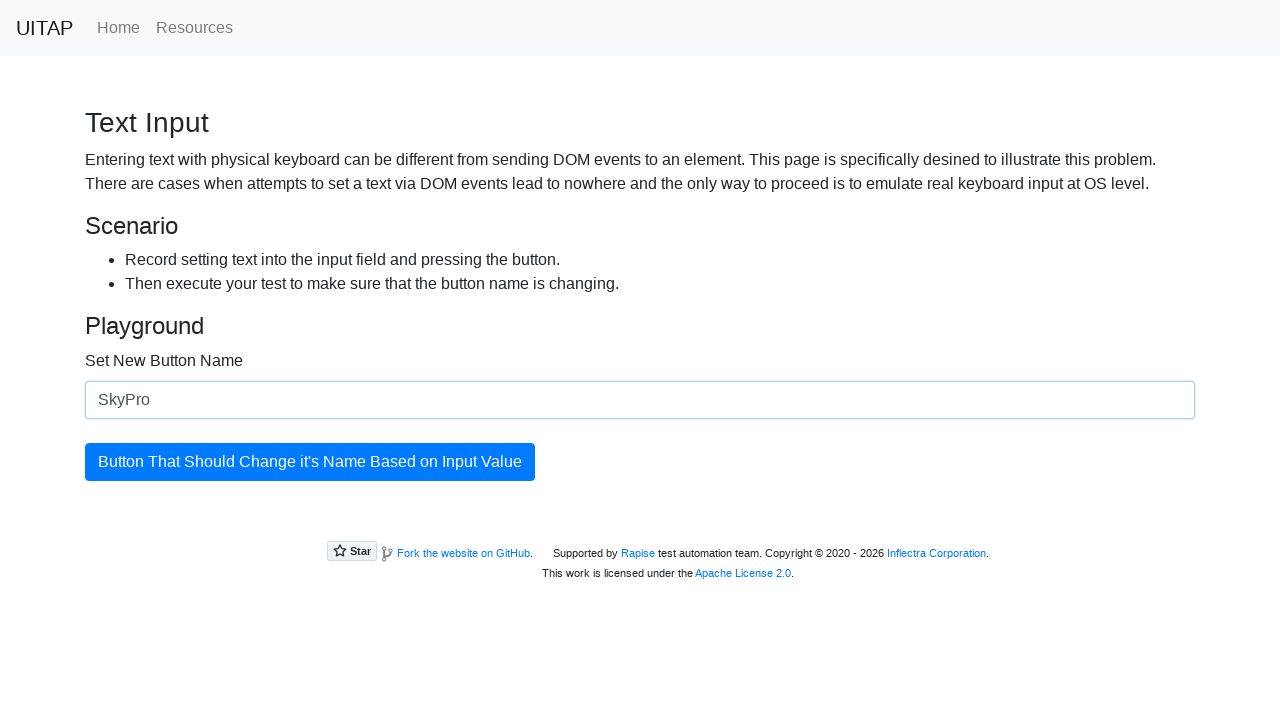

Clicked the button to update its text at (310, 462) on #updatingButton
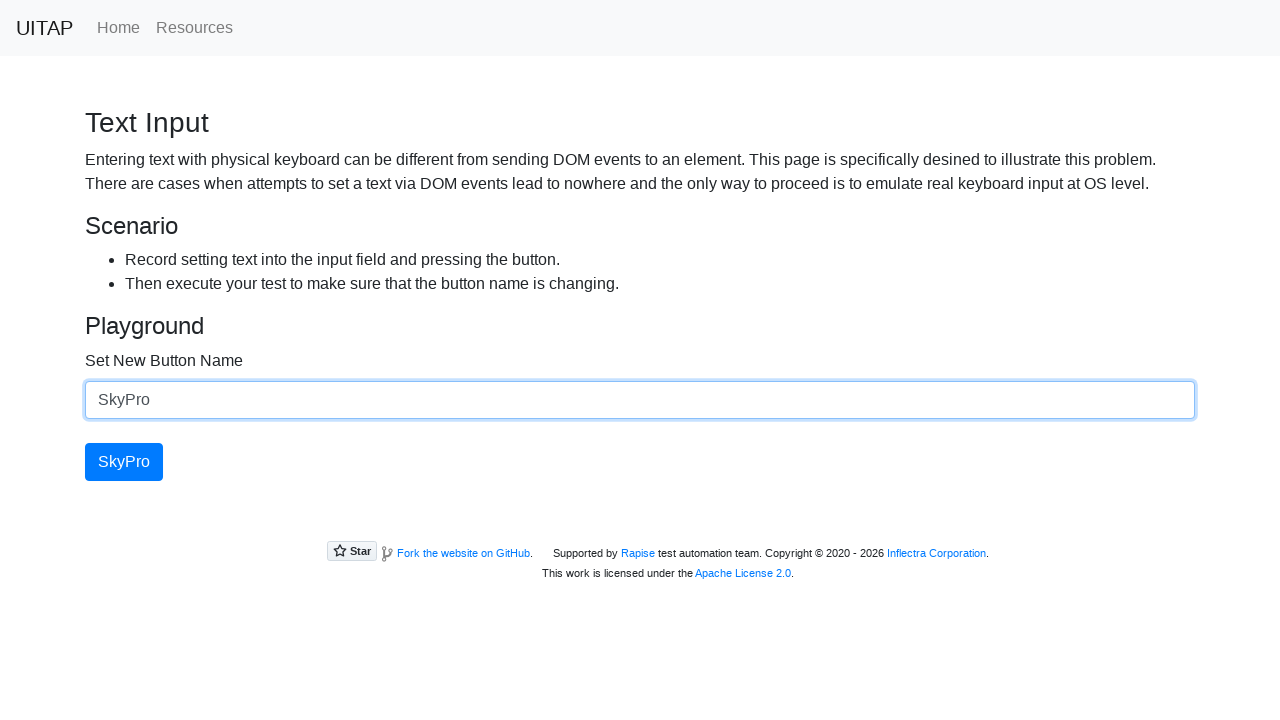

Verified button text updated to 'SkyPro'
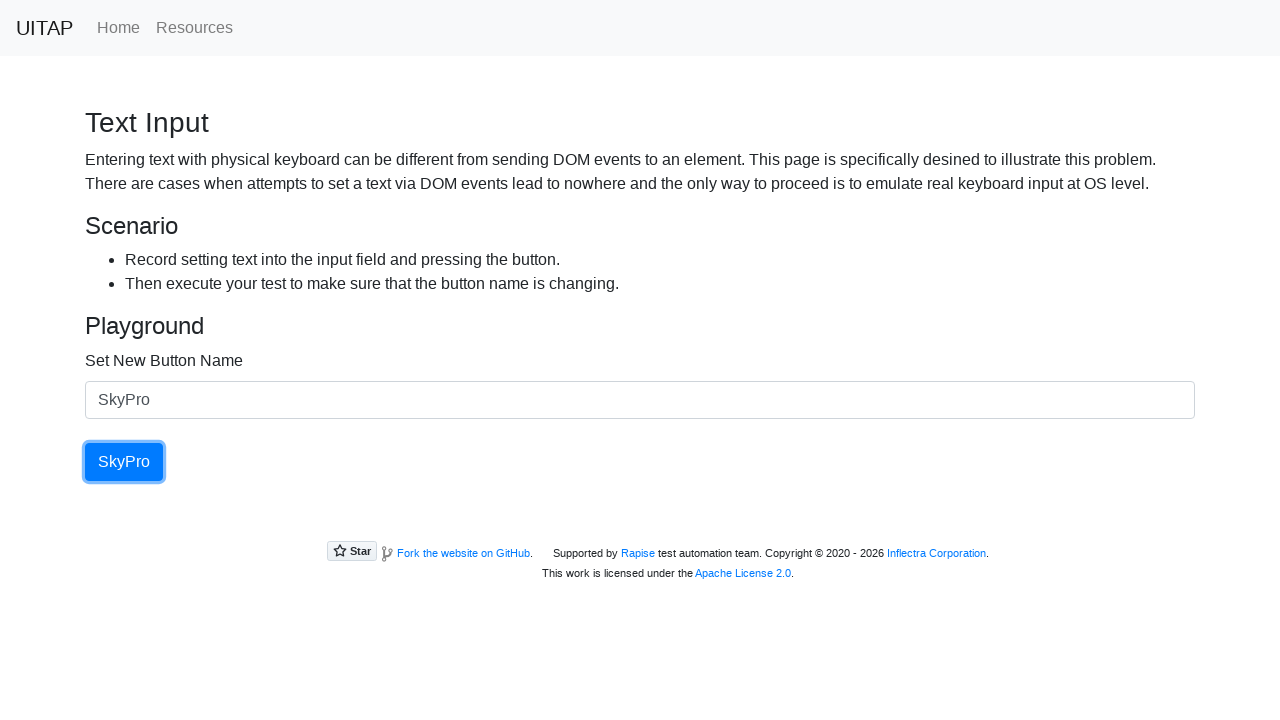

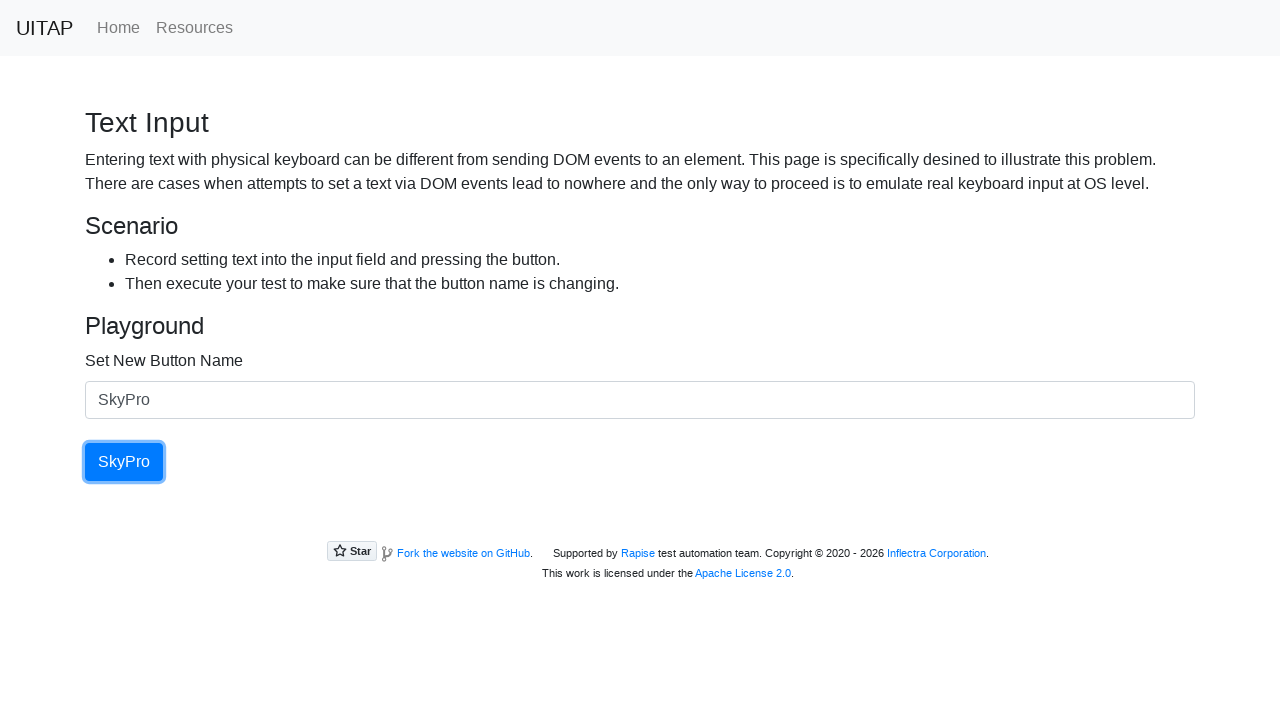